Navigates to the Makers Tech website and retrieves the page title

Starting URL: https://makers.tech

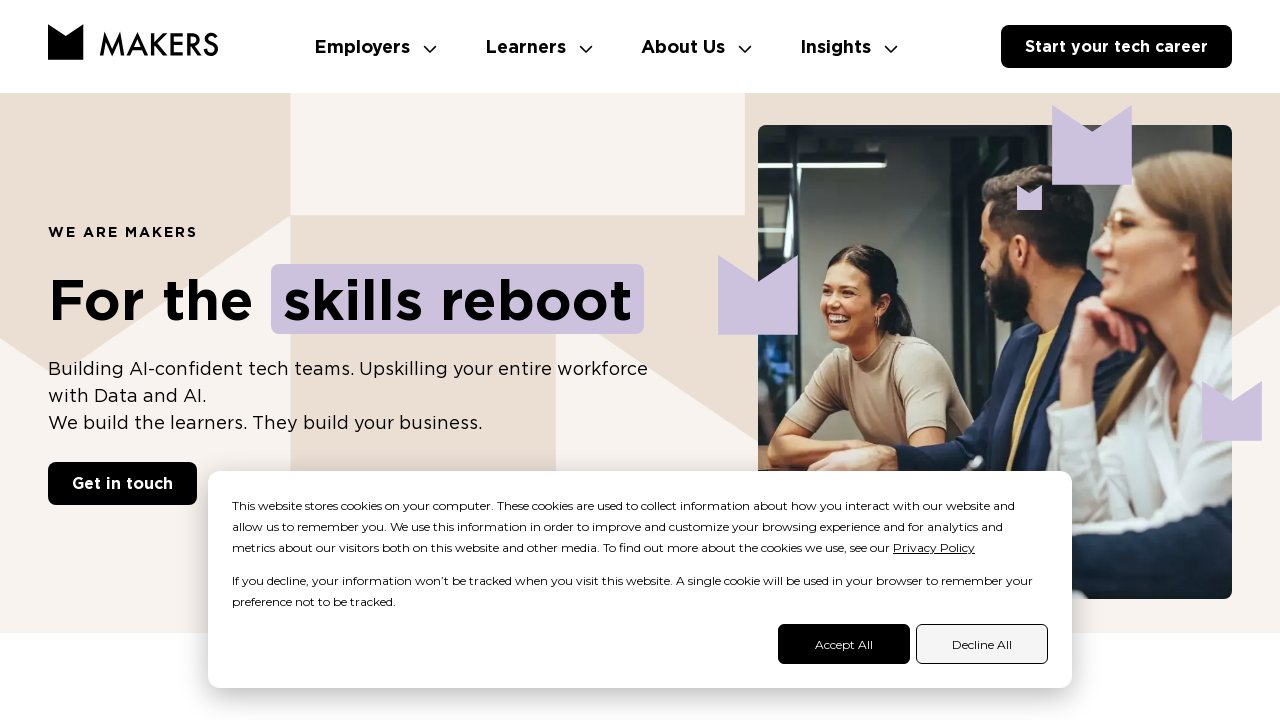

Waited for page to reach networkidle load state
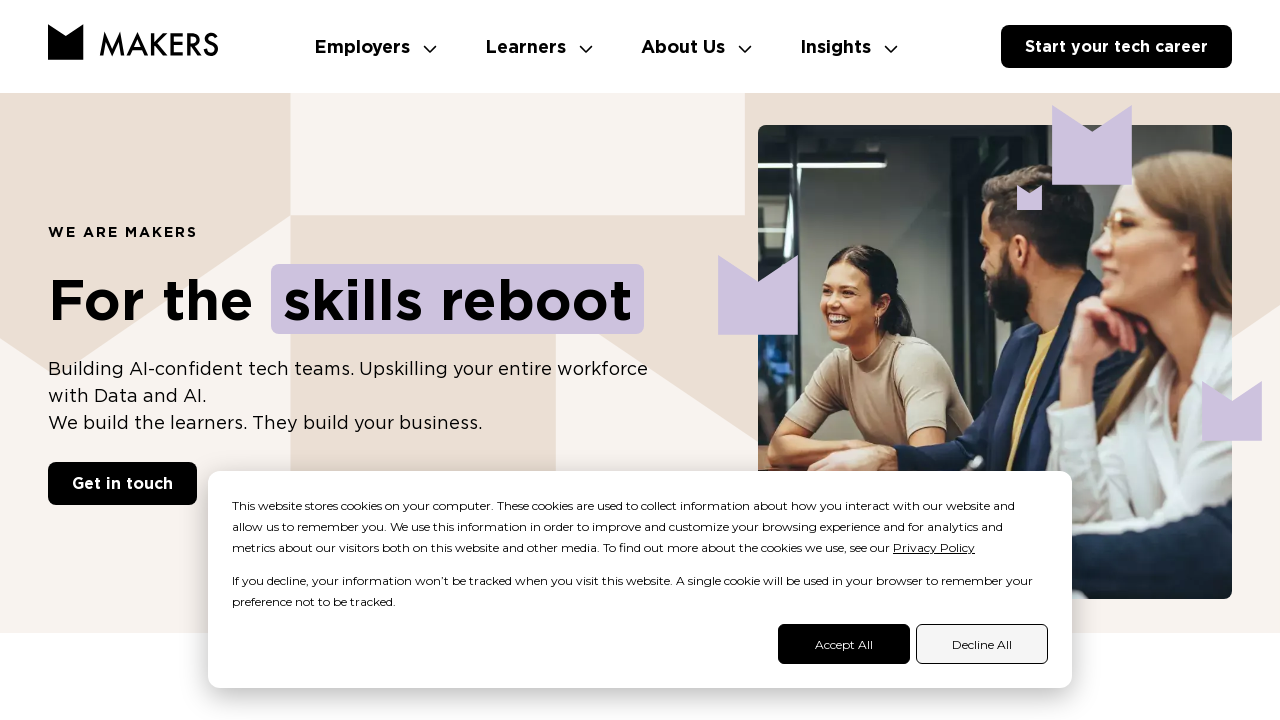

Retrieved page title: <bound method Page.title of <Page url='https://makers.tech/'>>
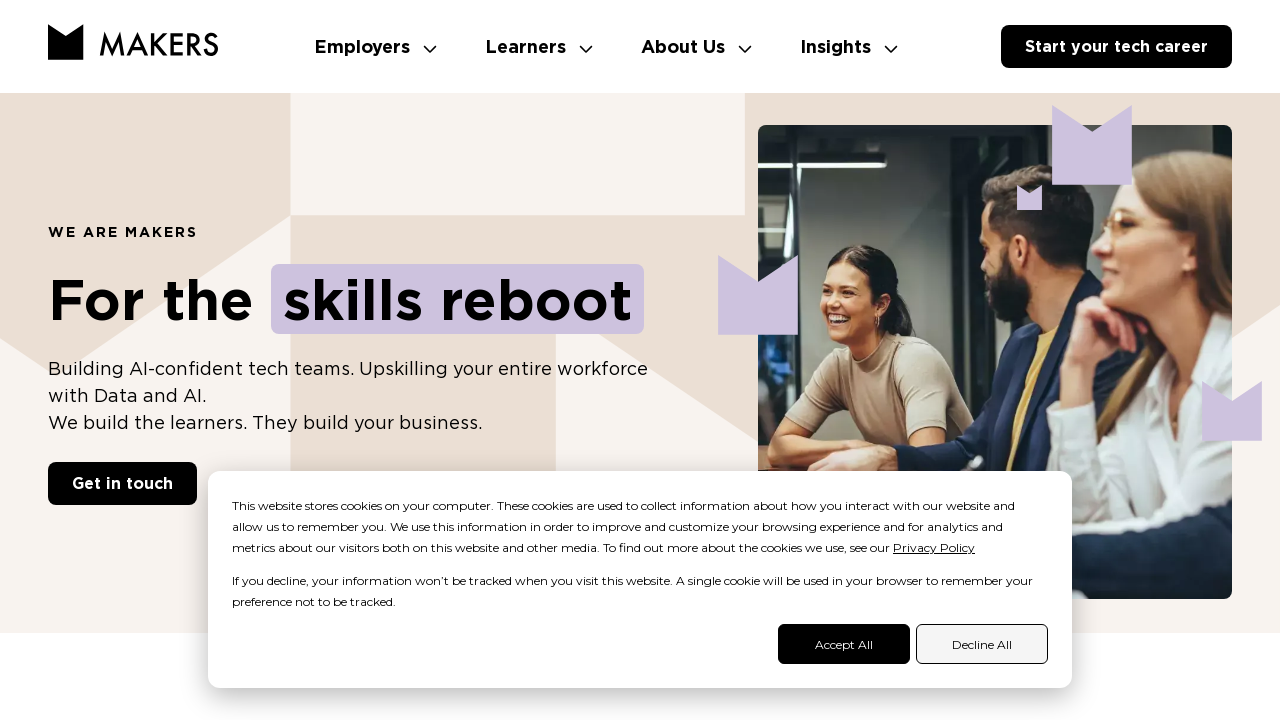

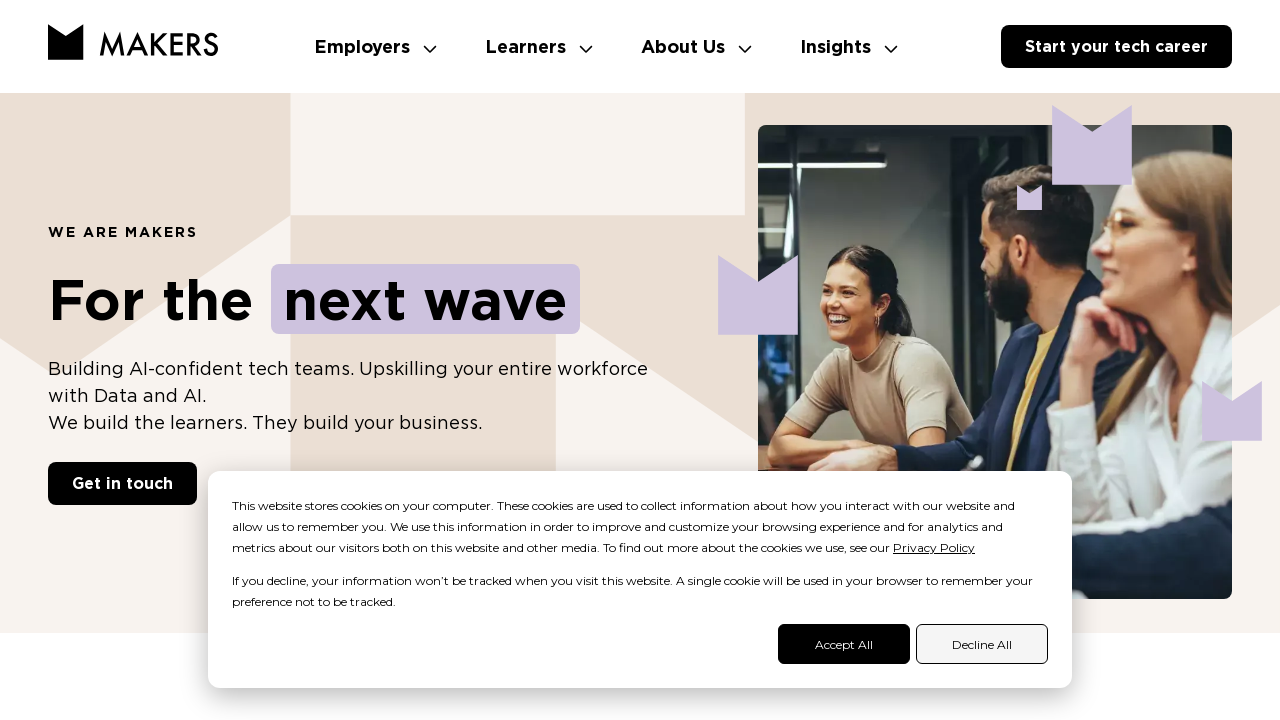